Tests email validation by entering an invalid email format and verifying that an error message is displayed

Starting URL: http://skryabin.com/webdriver/html/sample.html

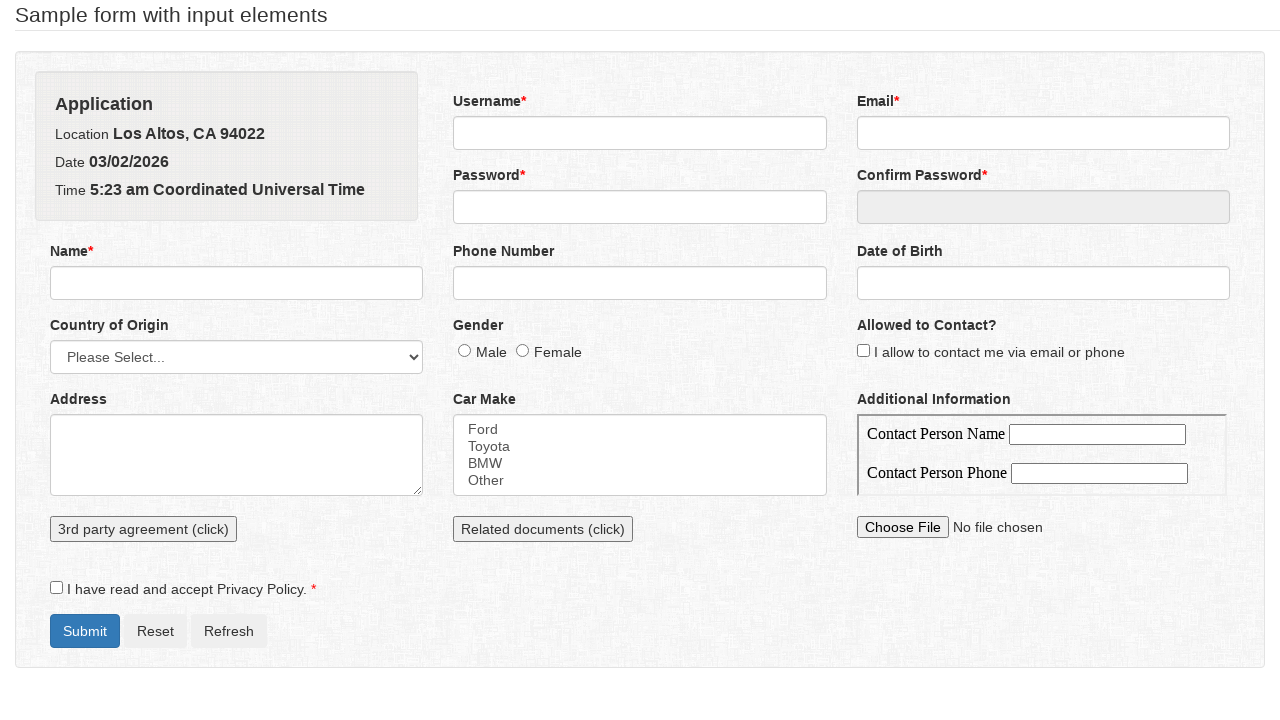

Clicked on email field at (1043, 133) on input[name='email']
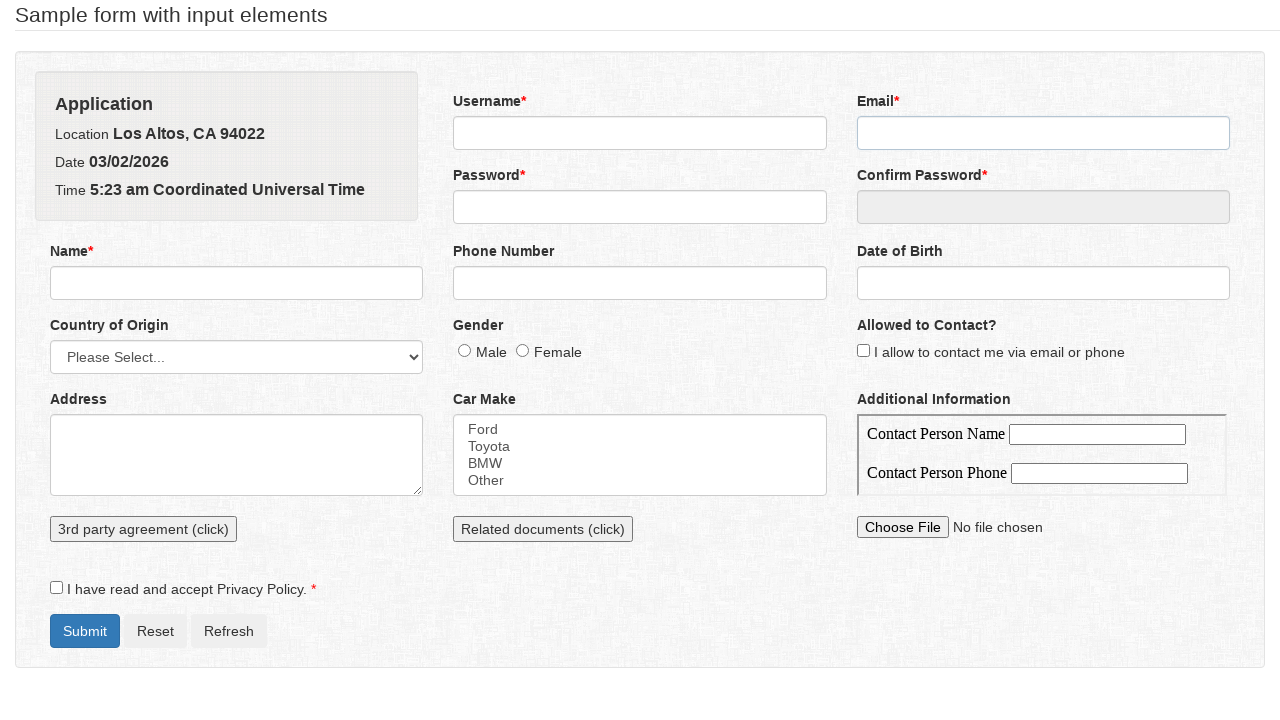

Filled email field with invalid format 'aaa@' on input[name='email']
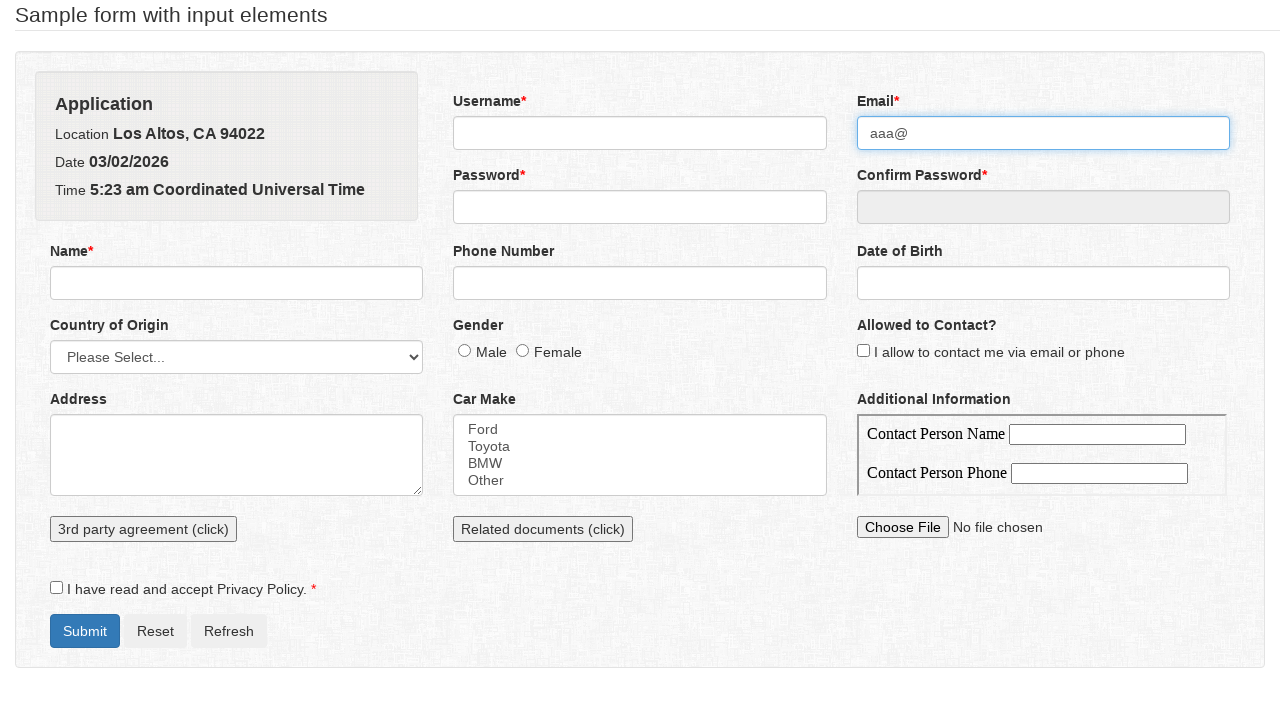

Clicked on password field to trigger email validation at (640, 207) on input#password
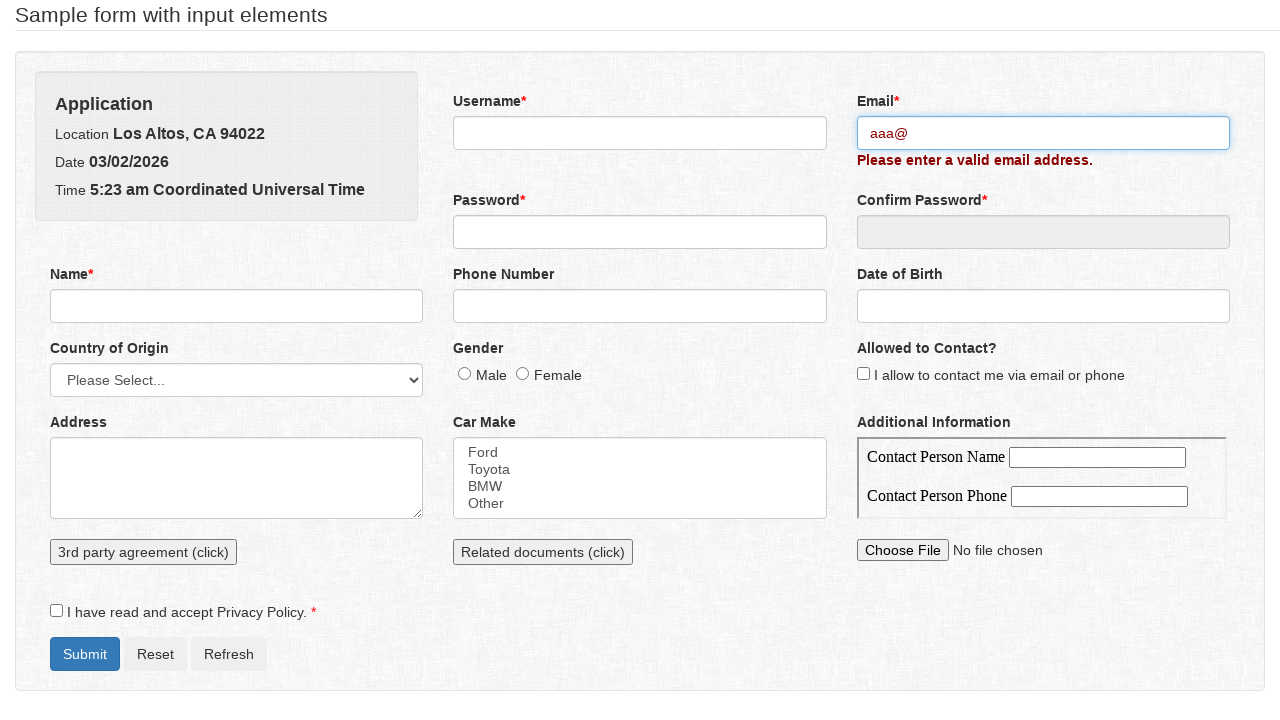

Email validation error message appeared
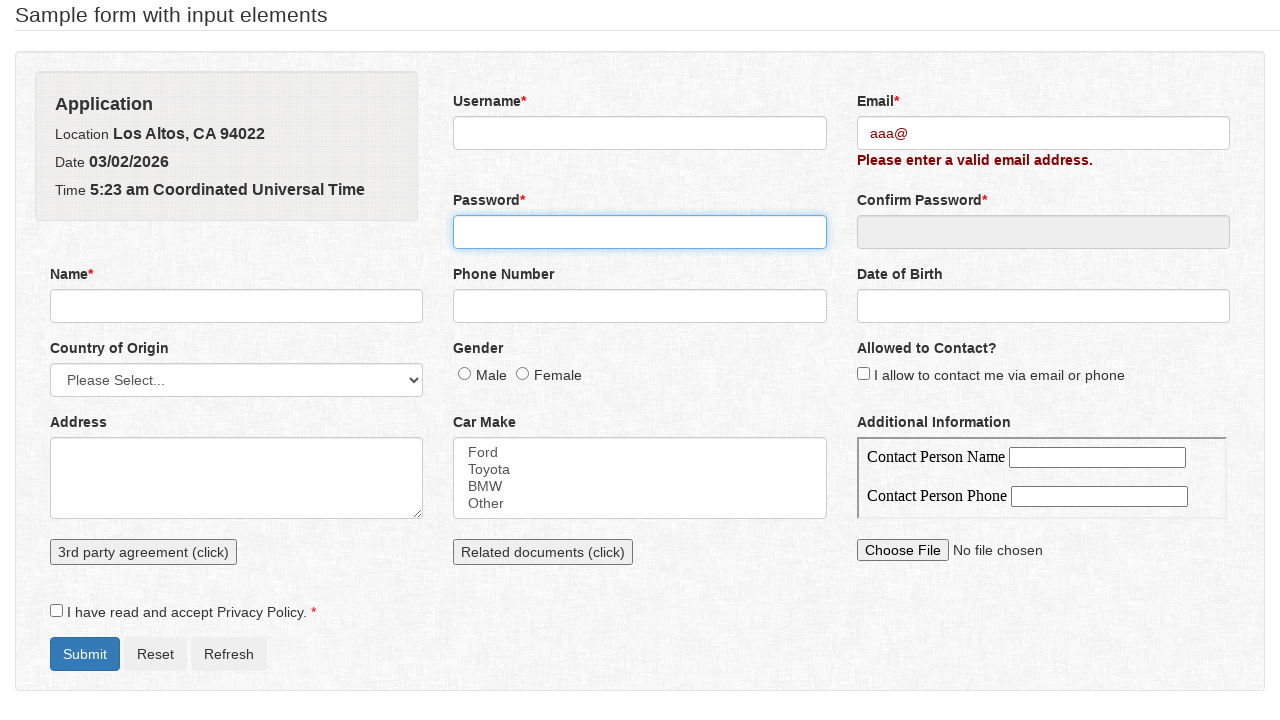

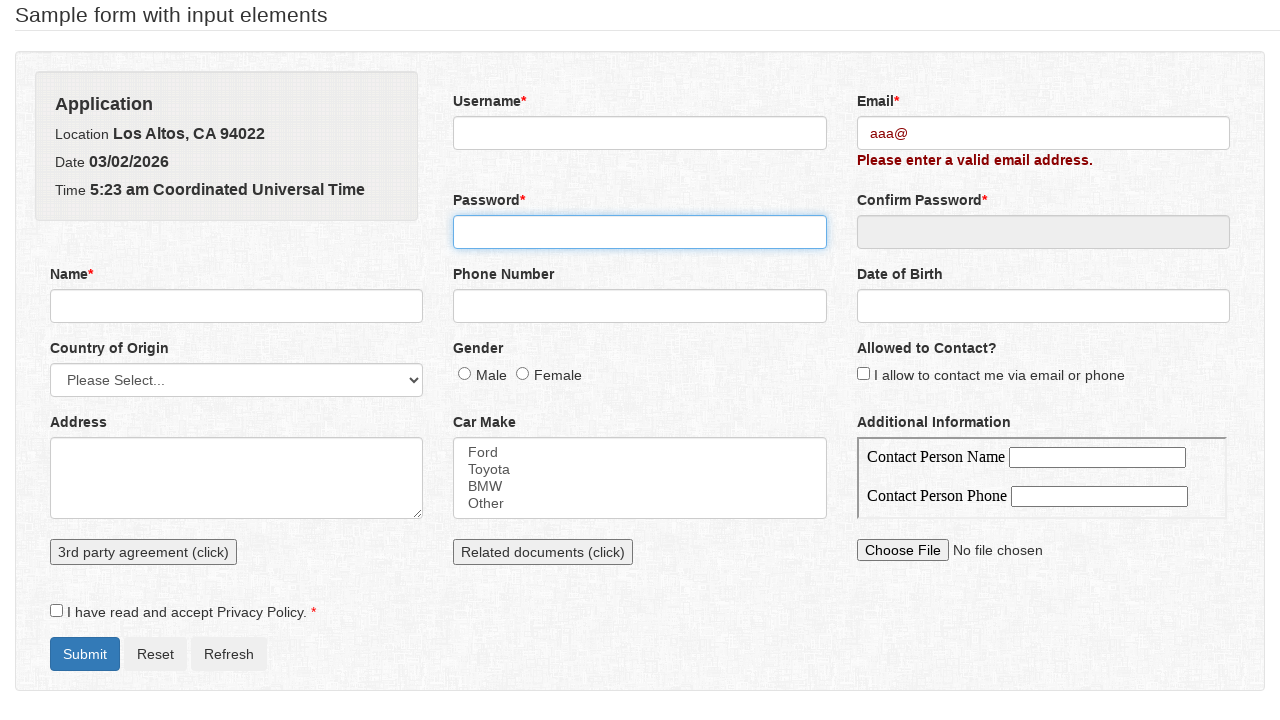